Tests checkbox functionality in a table by finding and clicking all checkboxes twice - first to check them, then to uncheck them

Starting URL: https://vins-udemy.s3.amazonaws.com/java/html/java8-stream-table.html

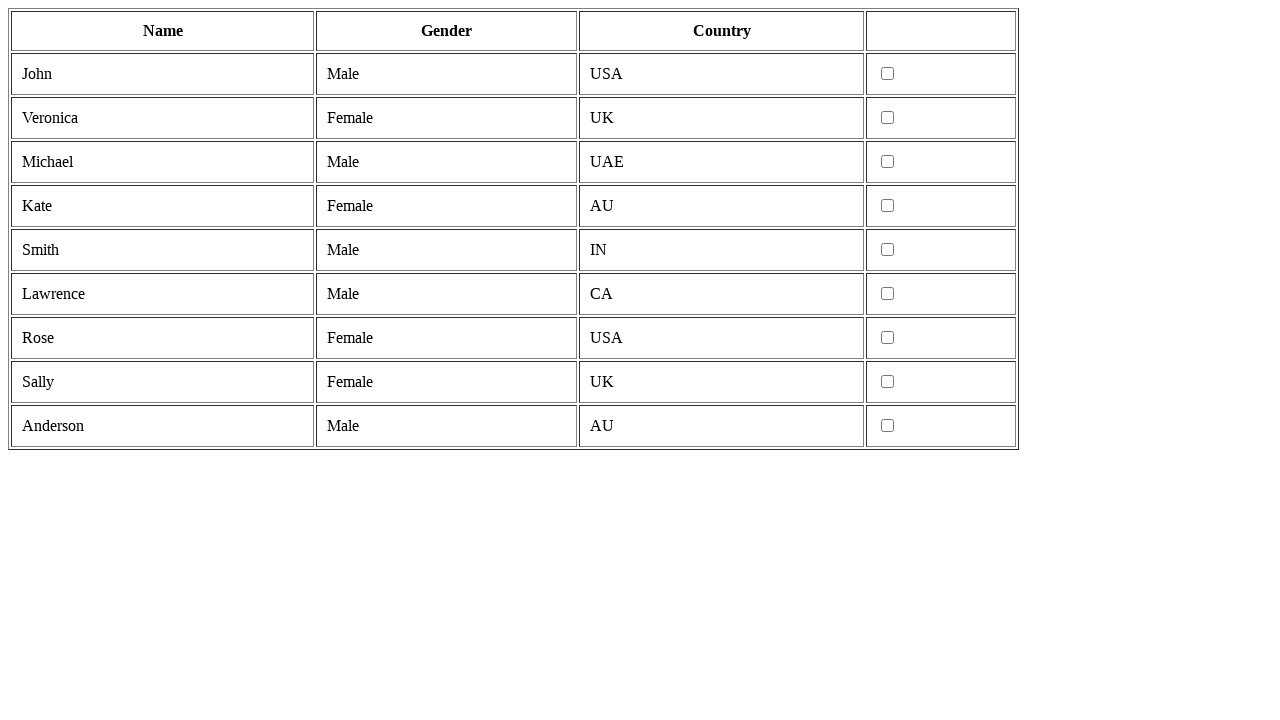

Navigated to table page with checkboxes
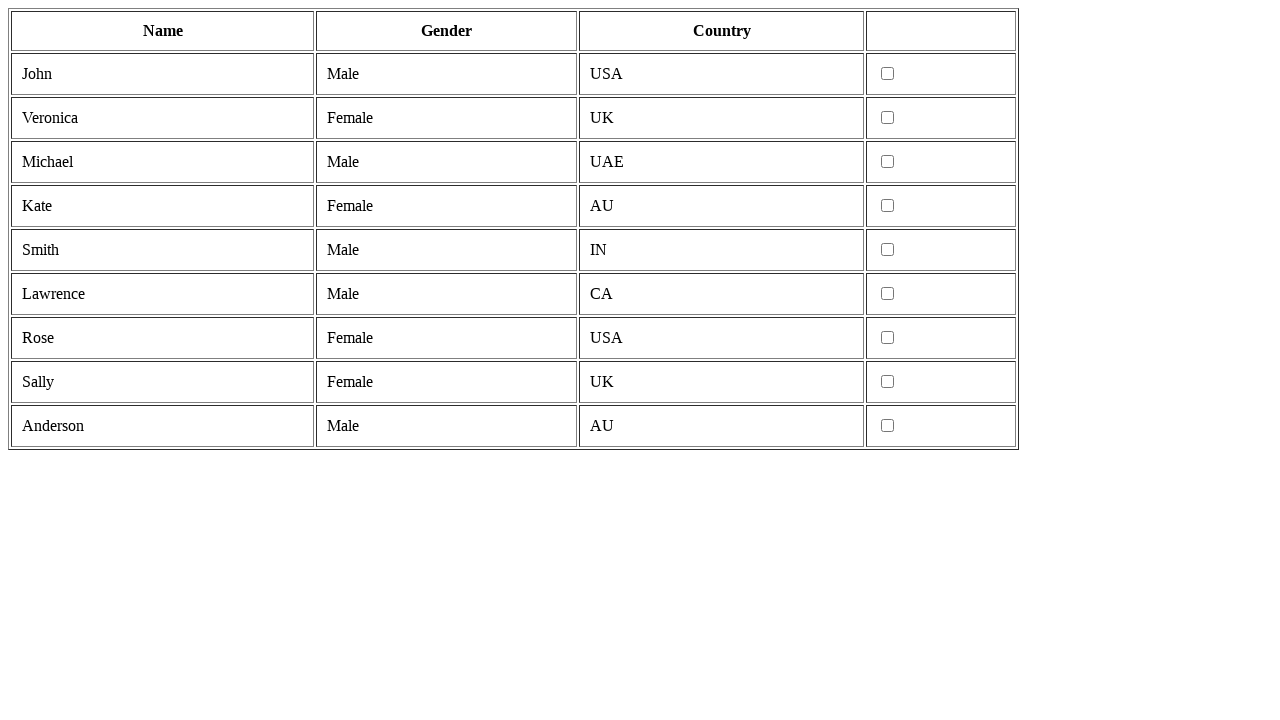

Found all table rows
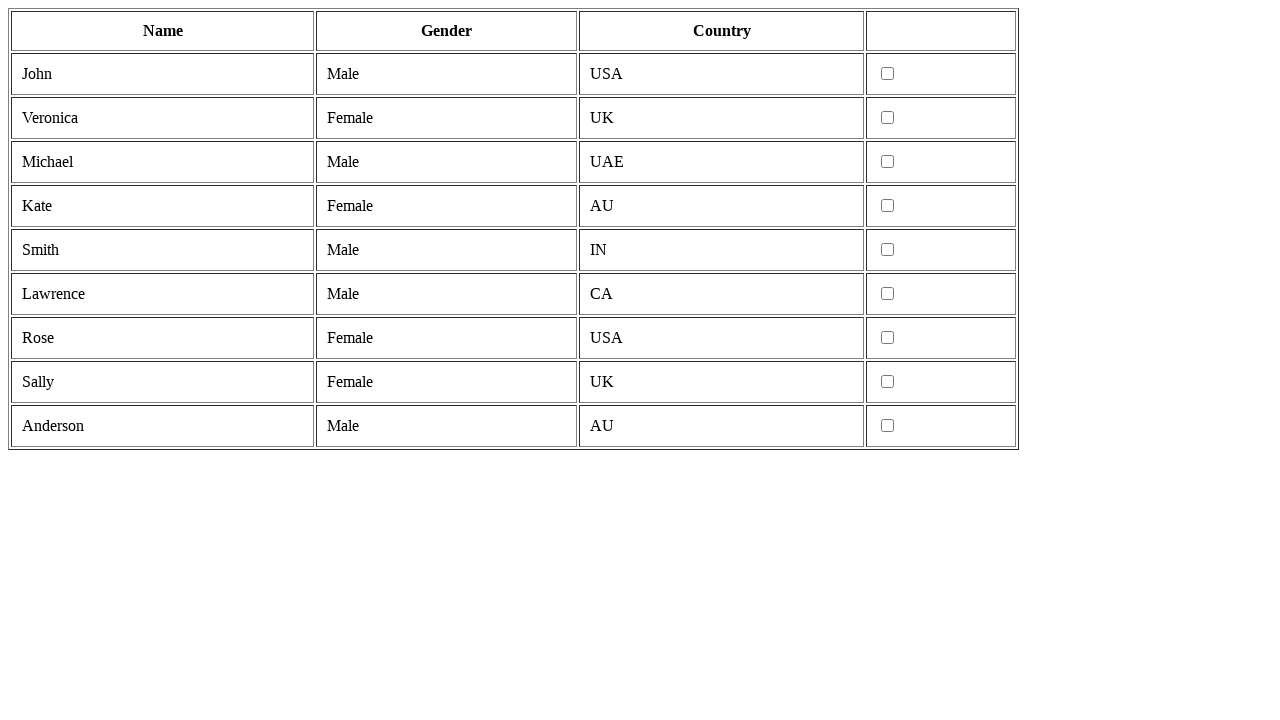

Clicked checkbox in 4th column to check it at (888, 74) on tr >> nth=1 >> td >> nth=3 >> input
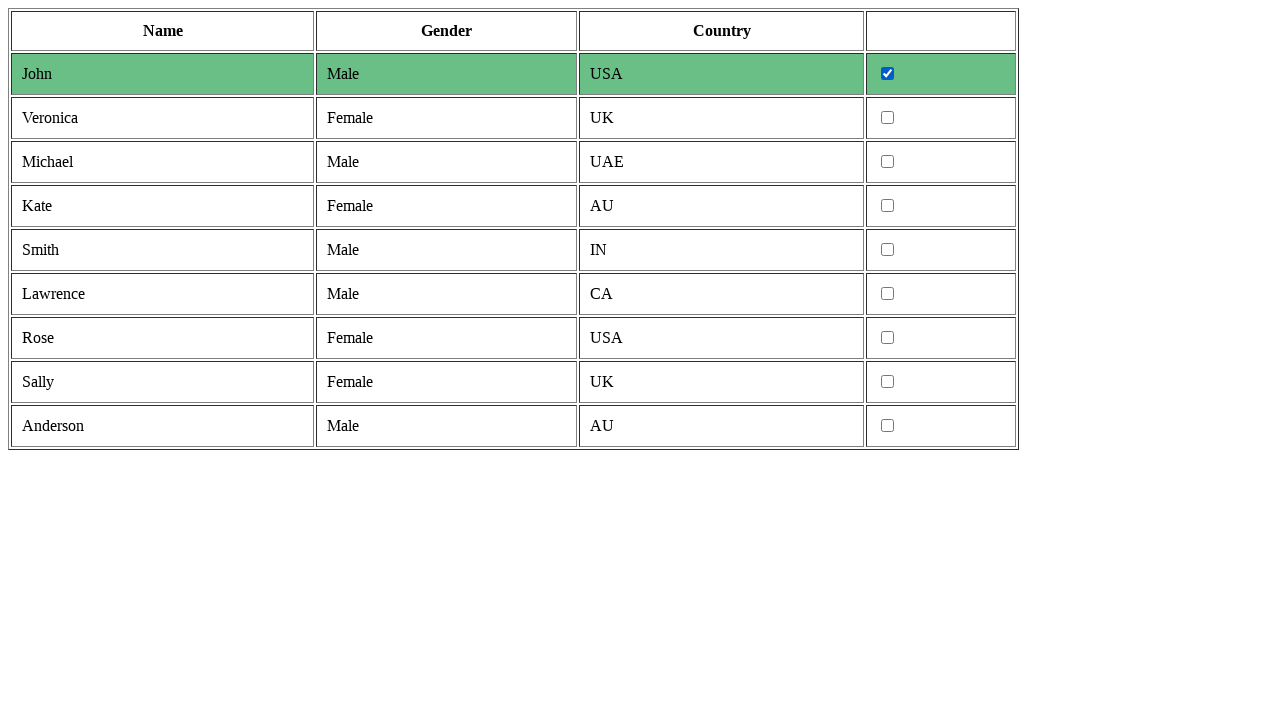

Clicked checkbox in 4th column to check it at (888, 118) on tr >> nth=2 >> td >> nth=3 >> input
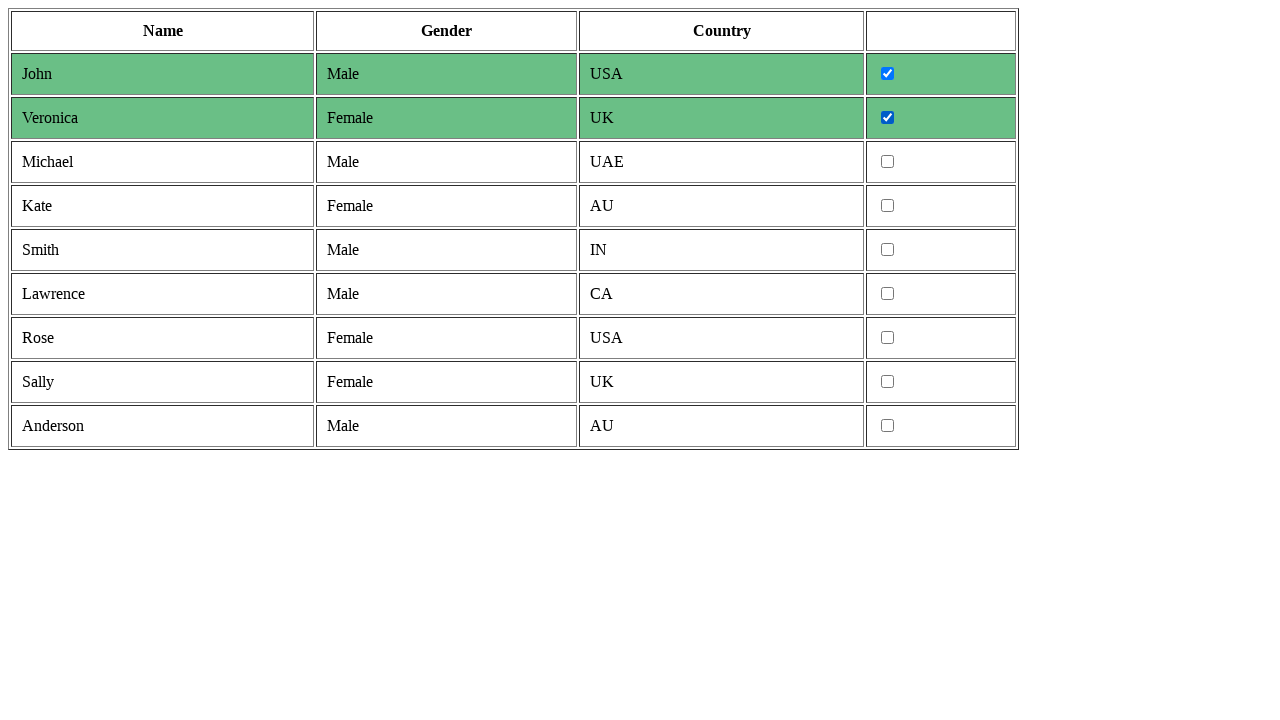

Clicked checkbox in 4th column to check it at (888, 162) on tr >> nth=3 >> td >> nth=3 >> input
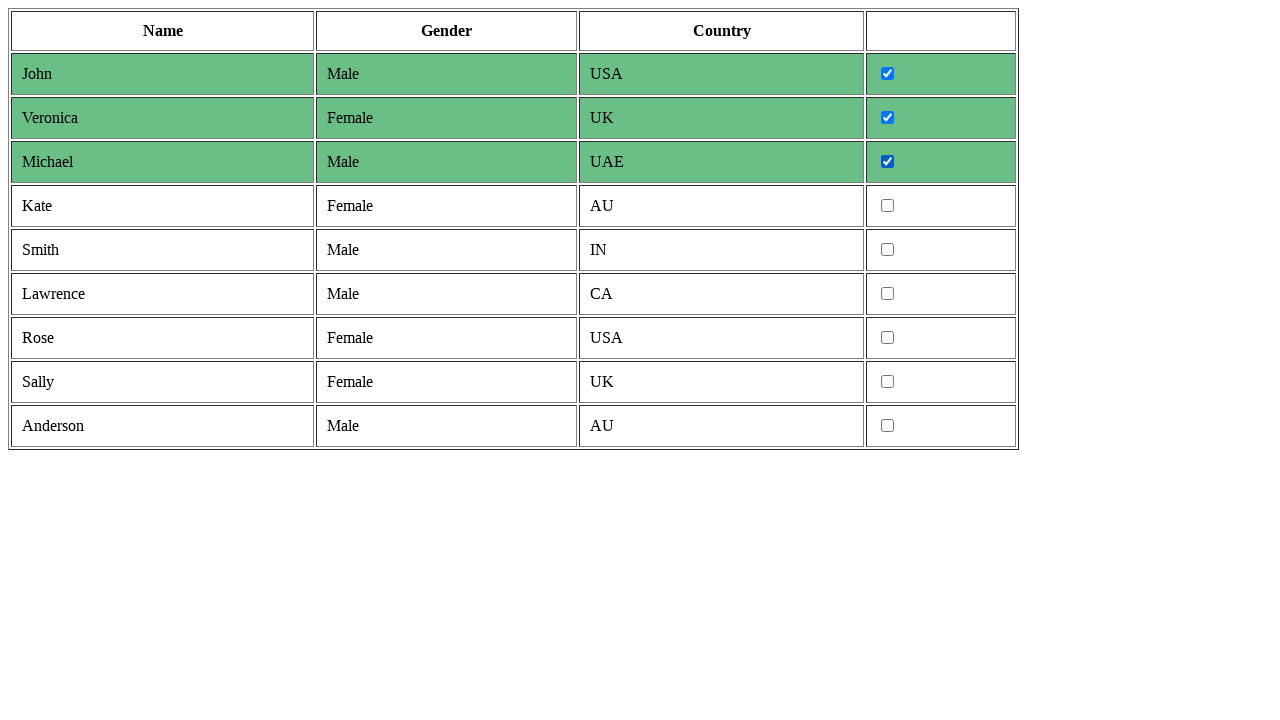

Clicked checkbox in 4th column to check it at (888, 206) on tr >> nth=4 >> td >> nth=3 >> input
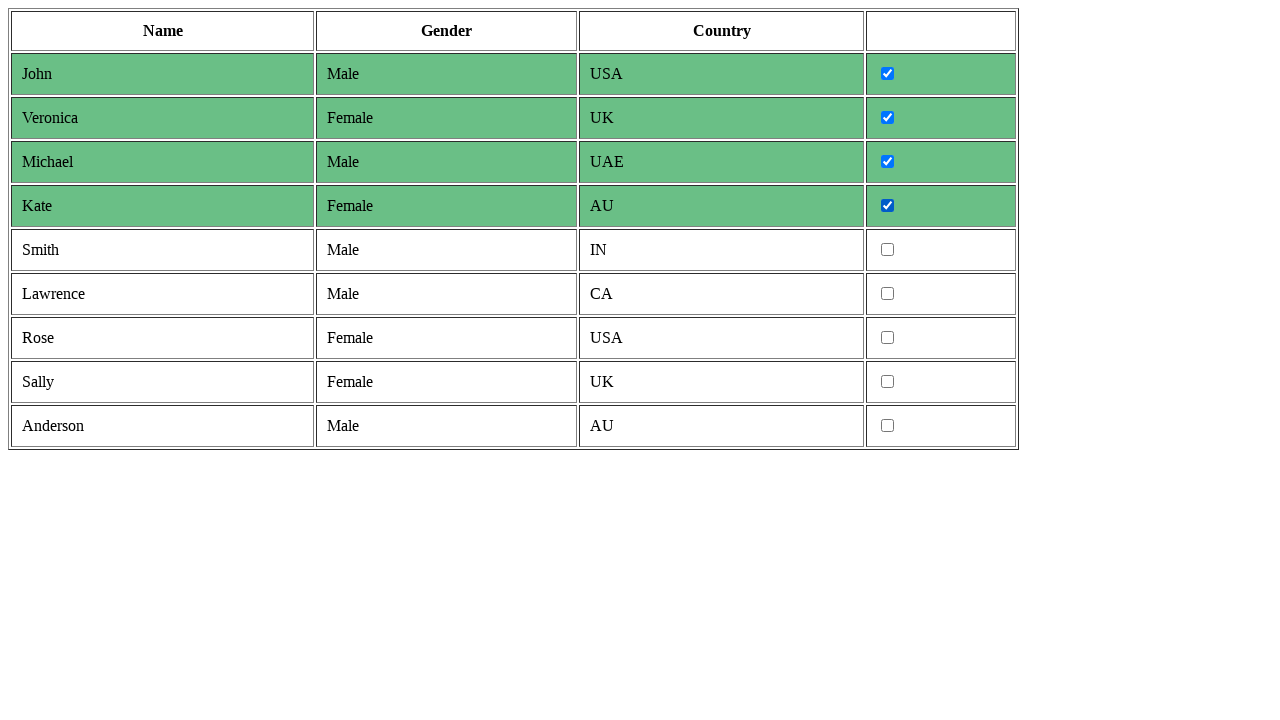

Clicked checkbox in 4th column to check it at (888, 250) on tr >> nth=5 >> td >> nth=3 >> input
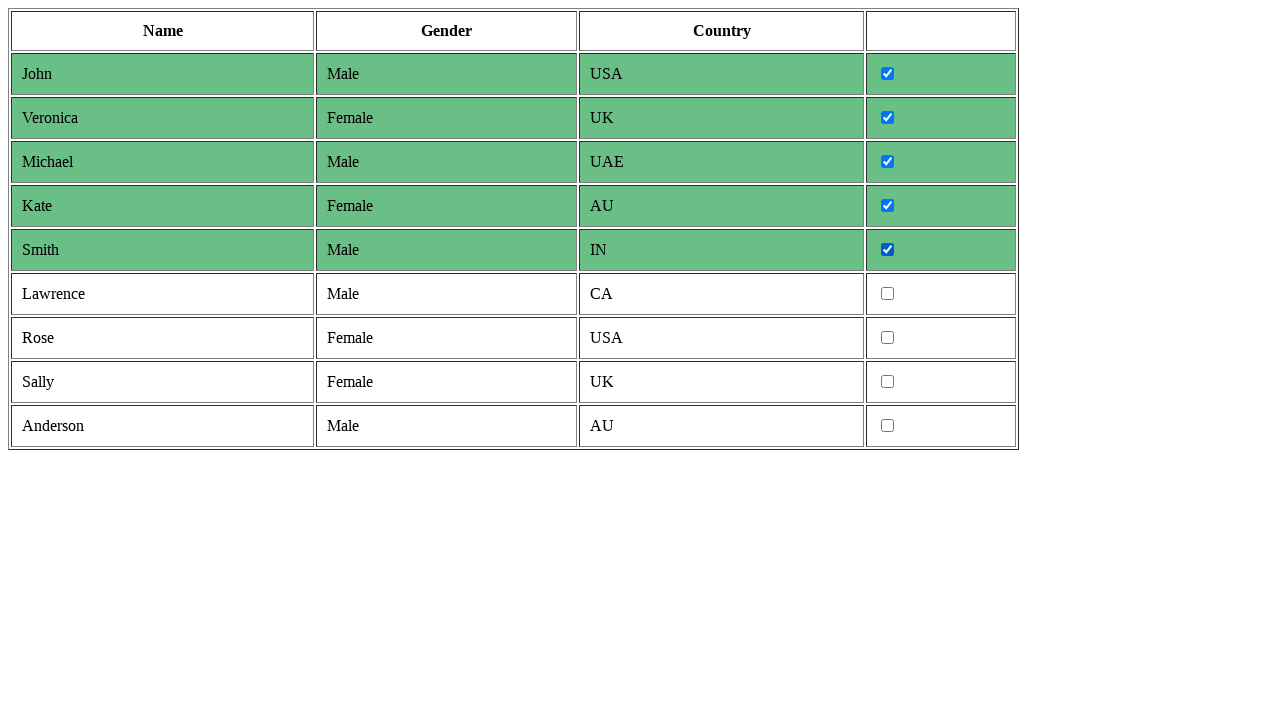

Clicked checkbox in 4th column to check it at (888, 294) on tr >> nth=6 >> td >> nth=3 >> input
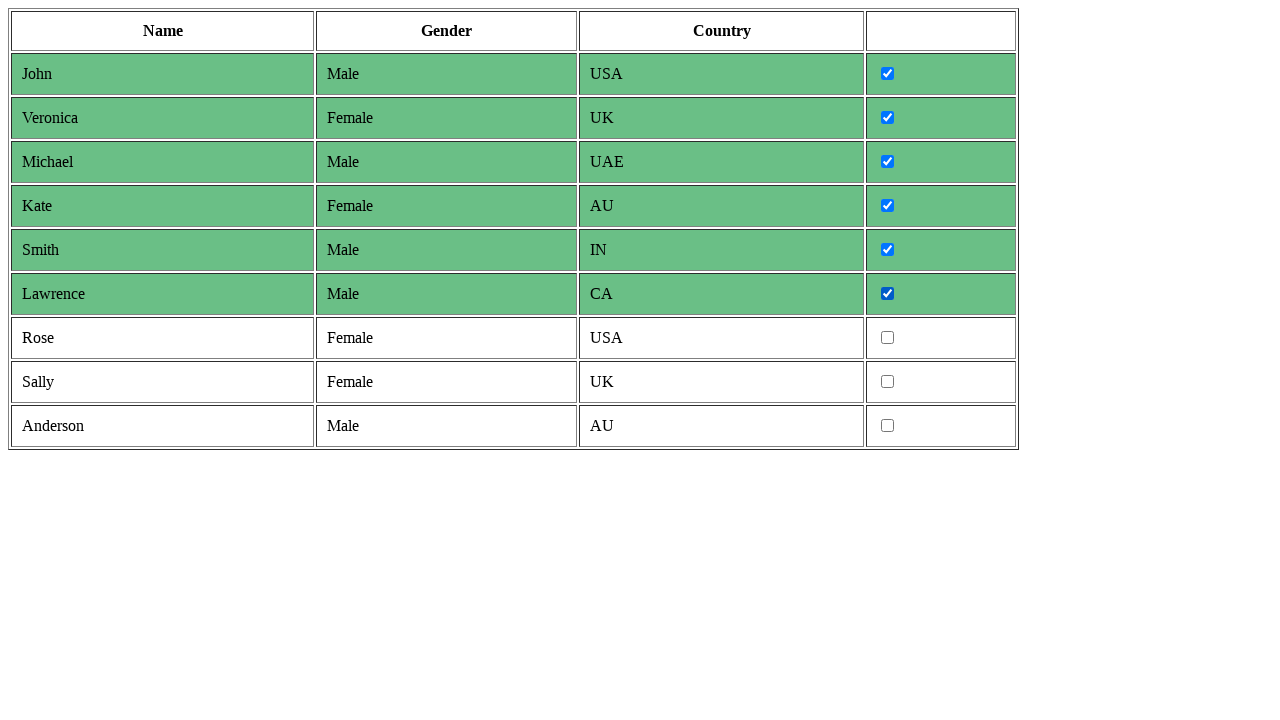

Clicked checkbox in 4th column to check it at (888, 338) on tr >> nth=7 >> td >> nth=3 >> input
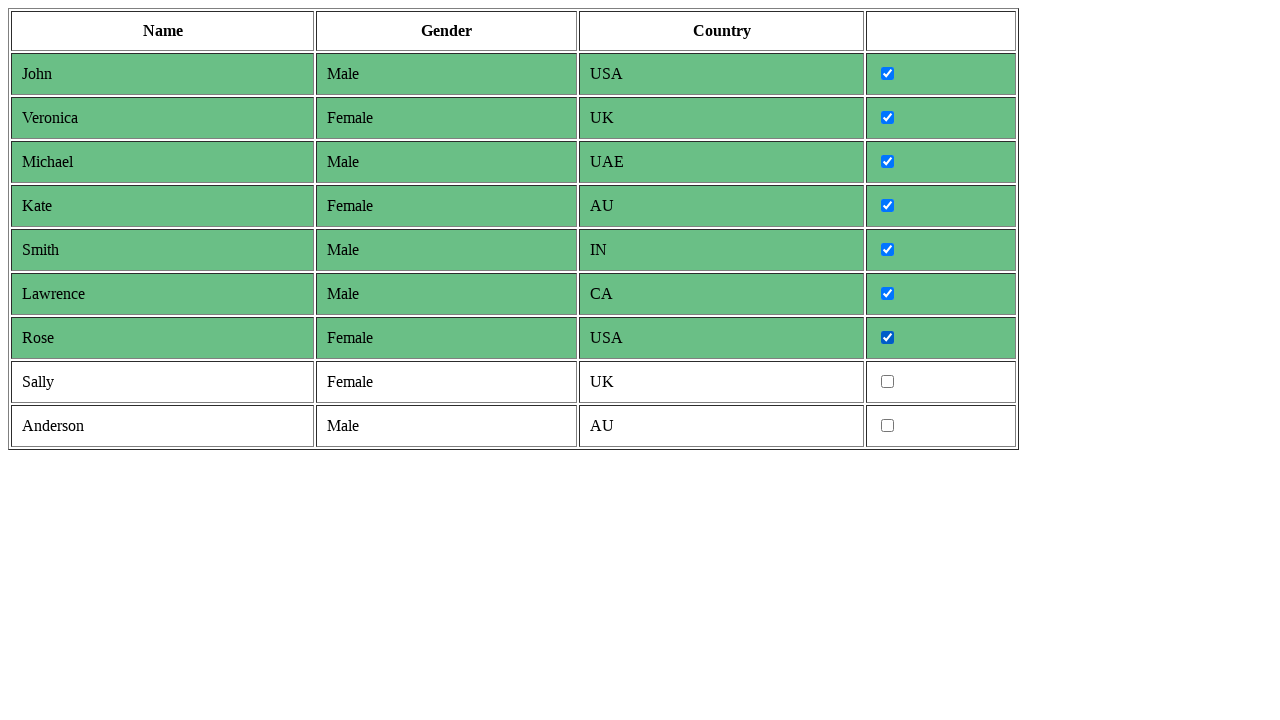

Clicked checkbox in 4th column to check it at (888, 382) on tr >> nth=8 >> td >> nth=3 >> input
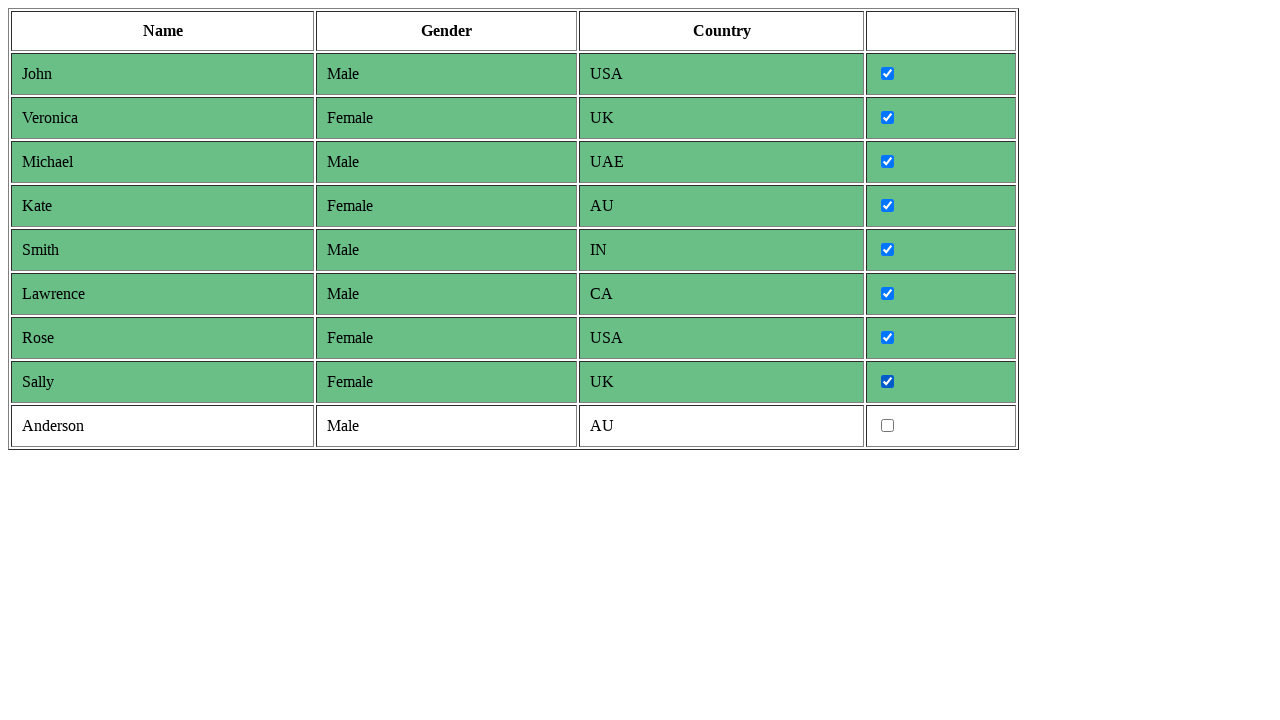

Clicked checkbox in 4th column to check it at (888, 426) on tr >> nth=9 >> td >> nth=3 >> input
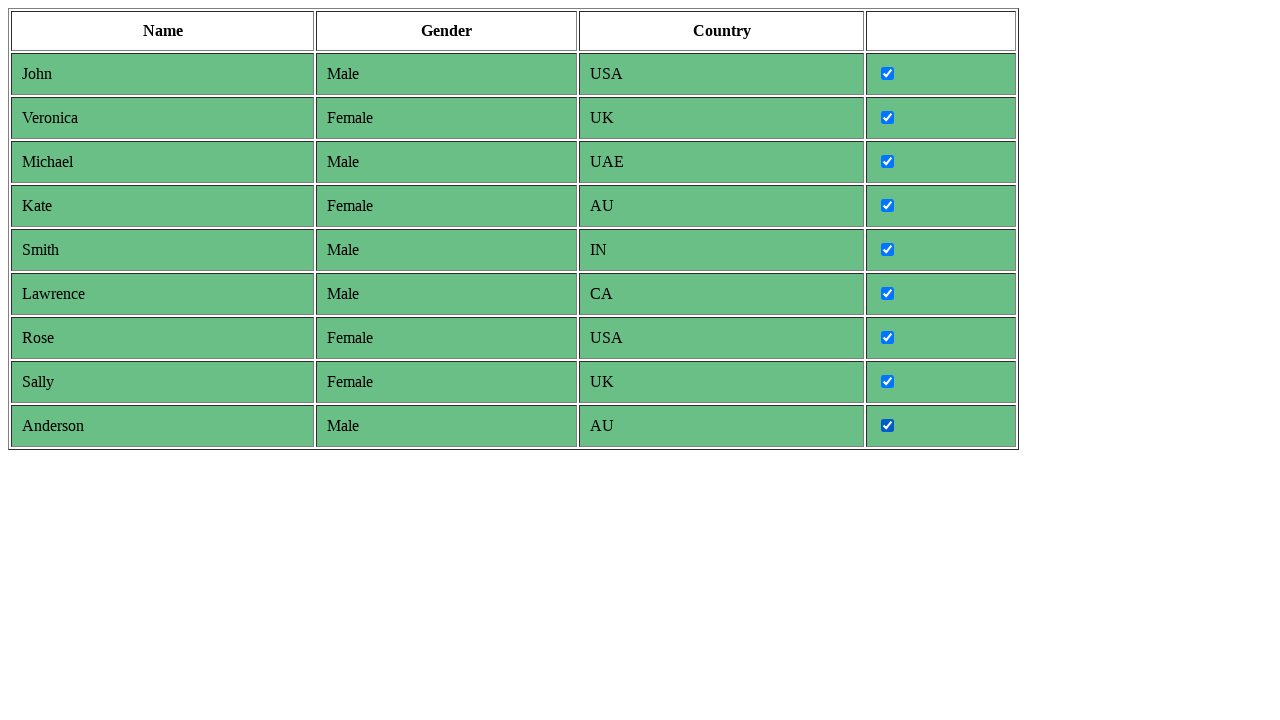

Found all checkboxes on the page
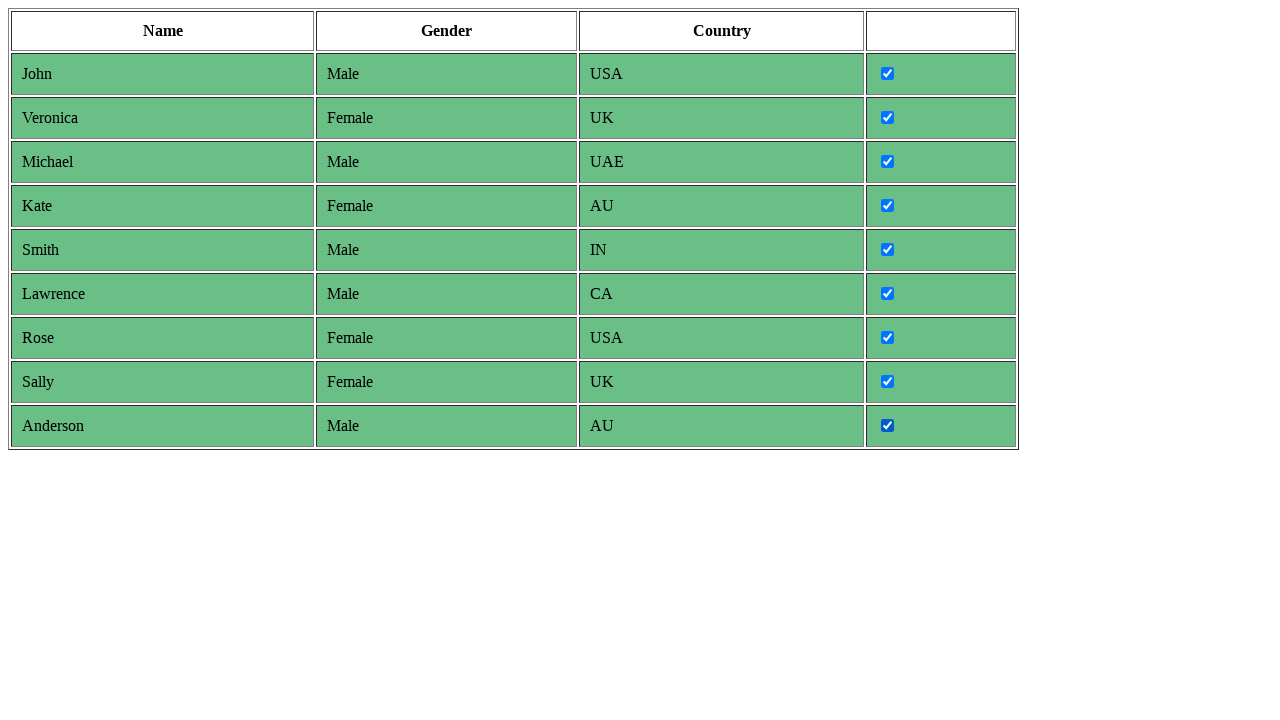

Clicked checkbox to uncheck it at (888, 74) on input >> nth=0
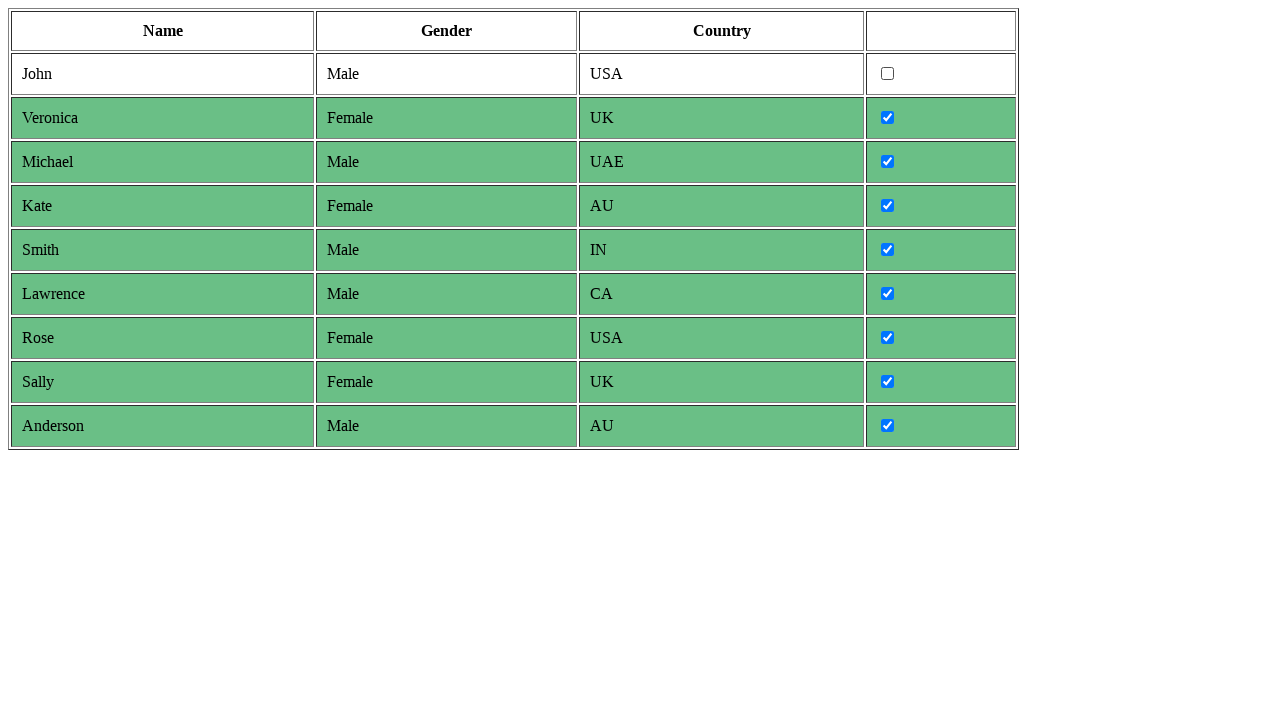

Clicked checkbox to uncheck it at (888, 118) on input >> nth=1
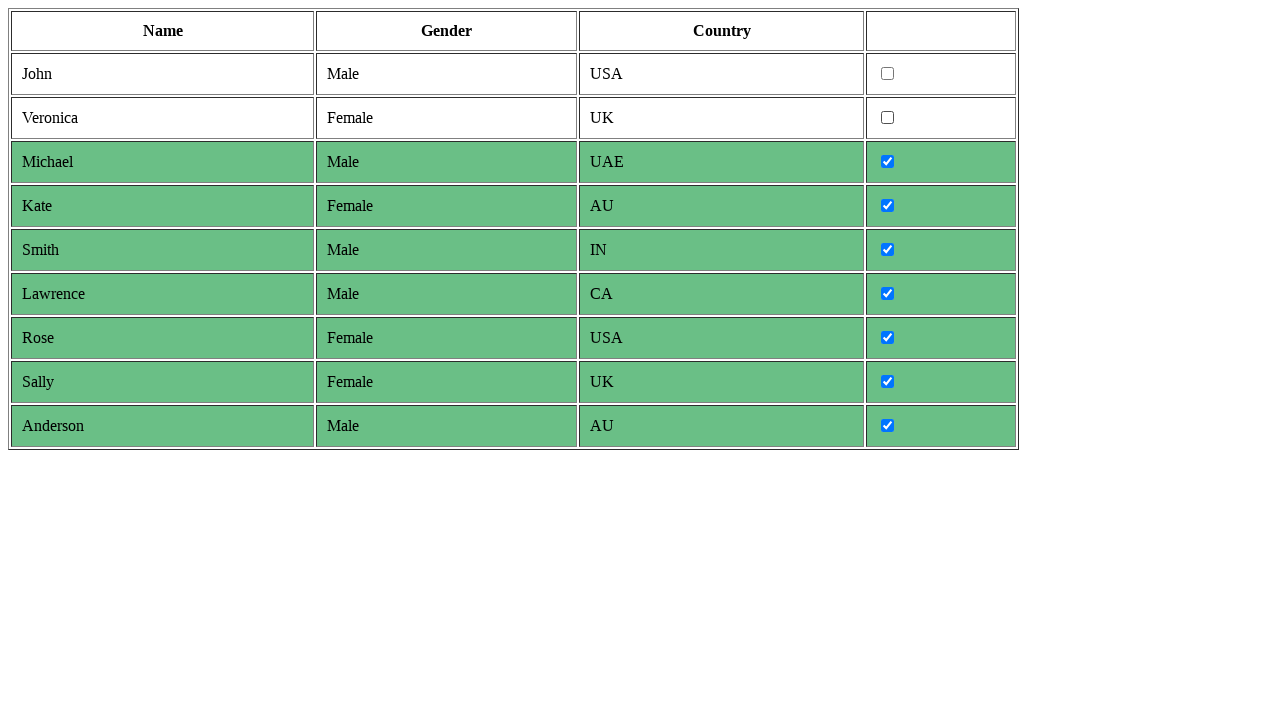

Clicked checkbox to uncheck it at (888, 162) on input >> nth=2
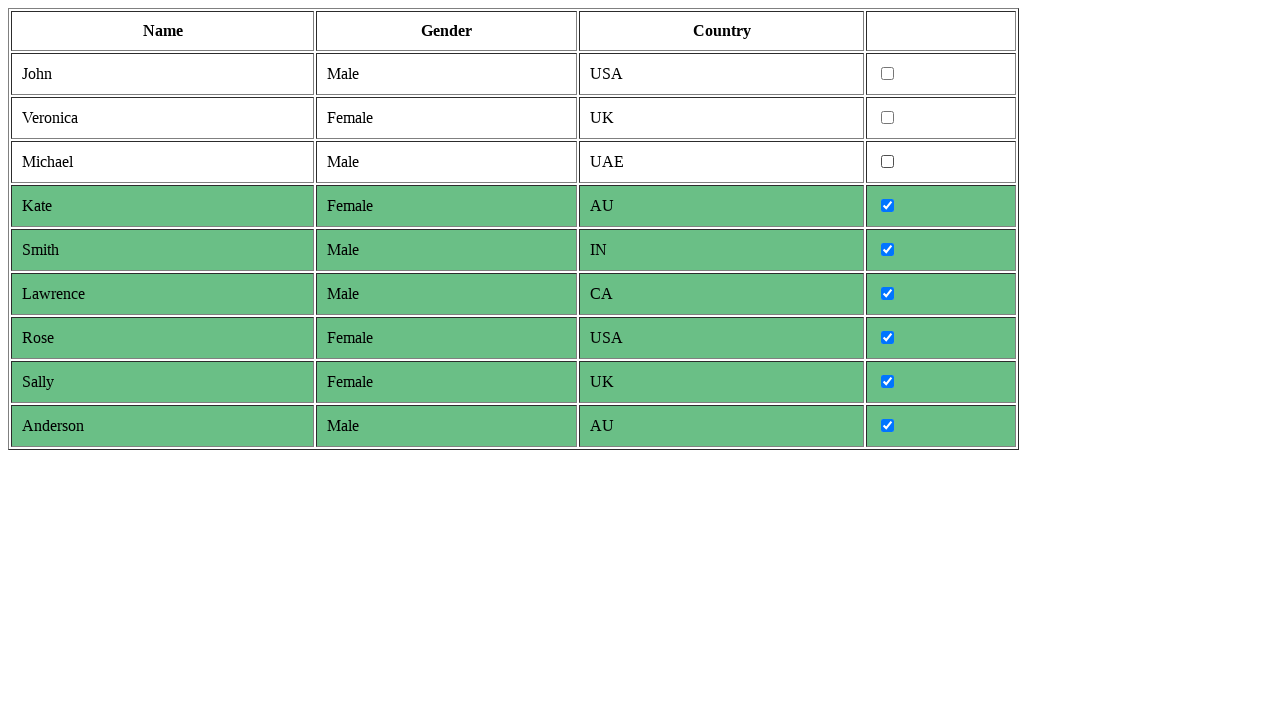

Clicked checkbox to uncheck it at (888, 206) on input >> nth=3
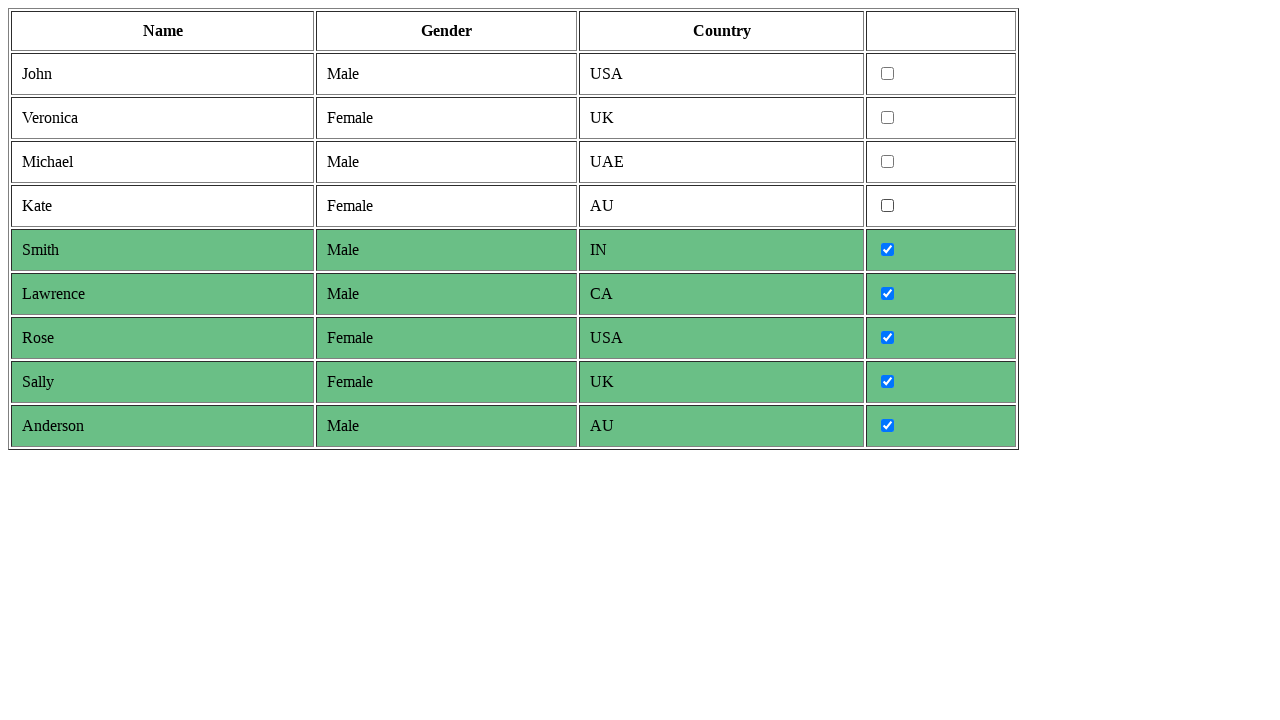

Clicked checkbox to uncheck it at (888, 250) on input >> nth=4
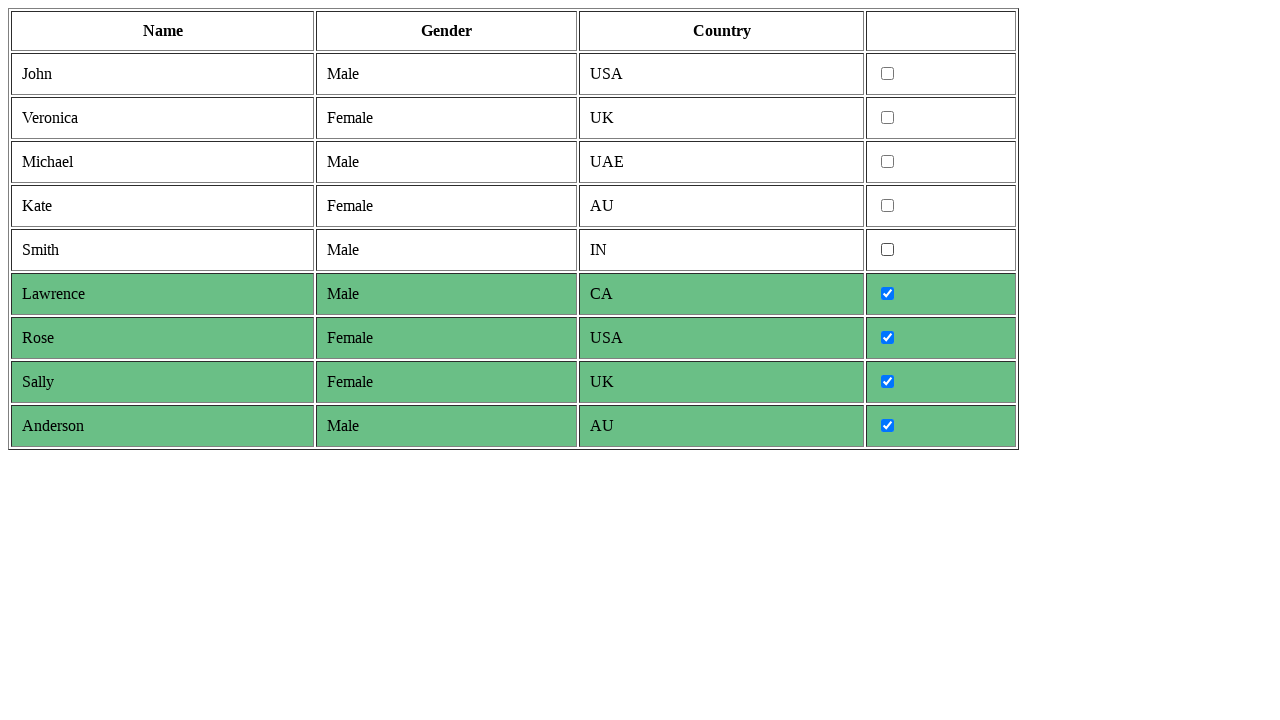

Clicked checkbox to uncheck it at (888, 294) on input >> nth=5
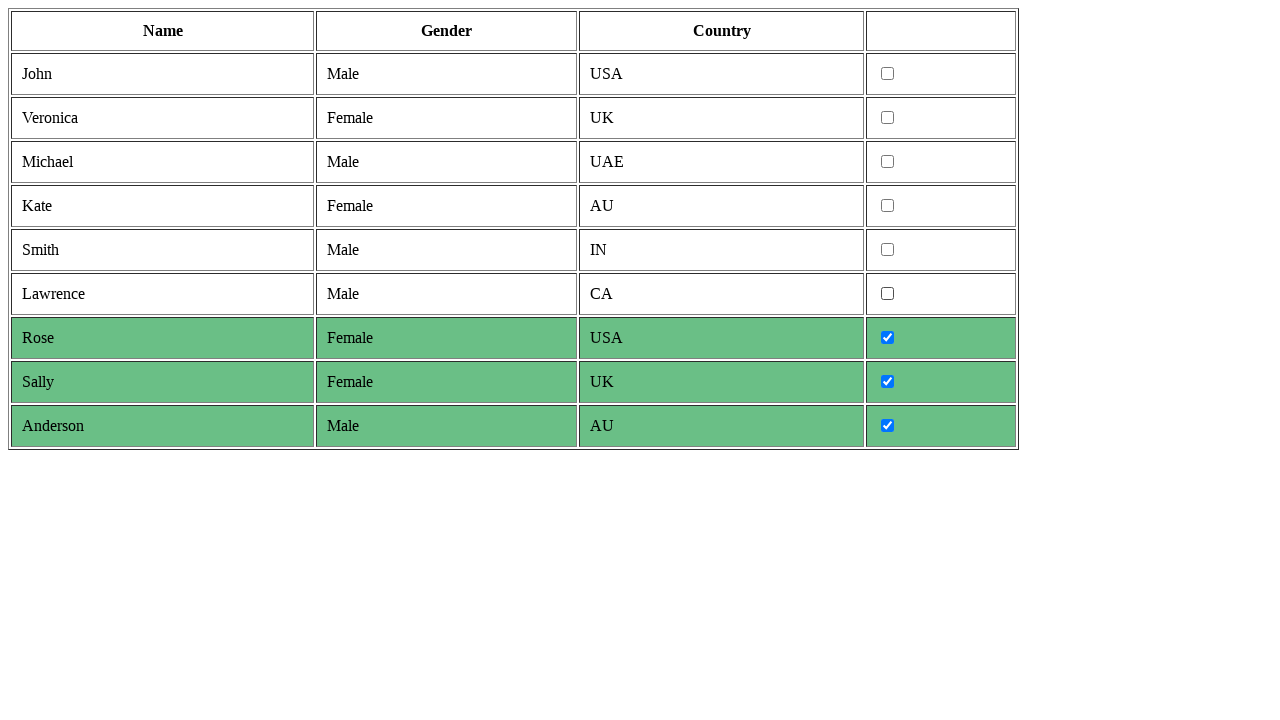

Clicked checkbox to uncheck it at (888, 338) on input >> nth=6
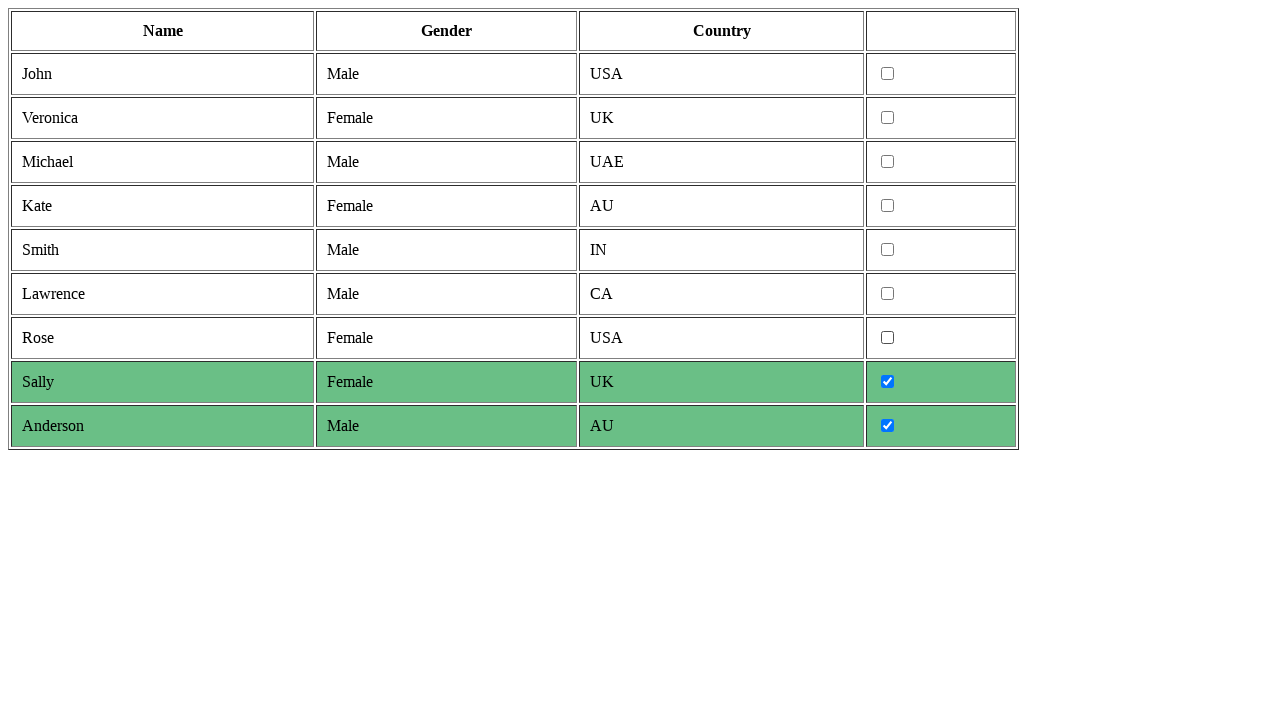

Clicked checkbox to uncheck it at (888, 382) on input >> nth=7
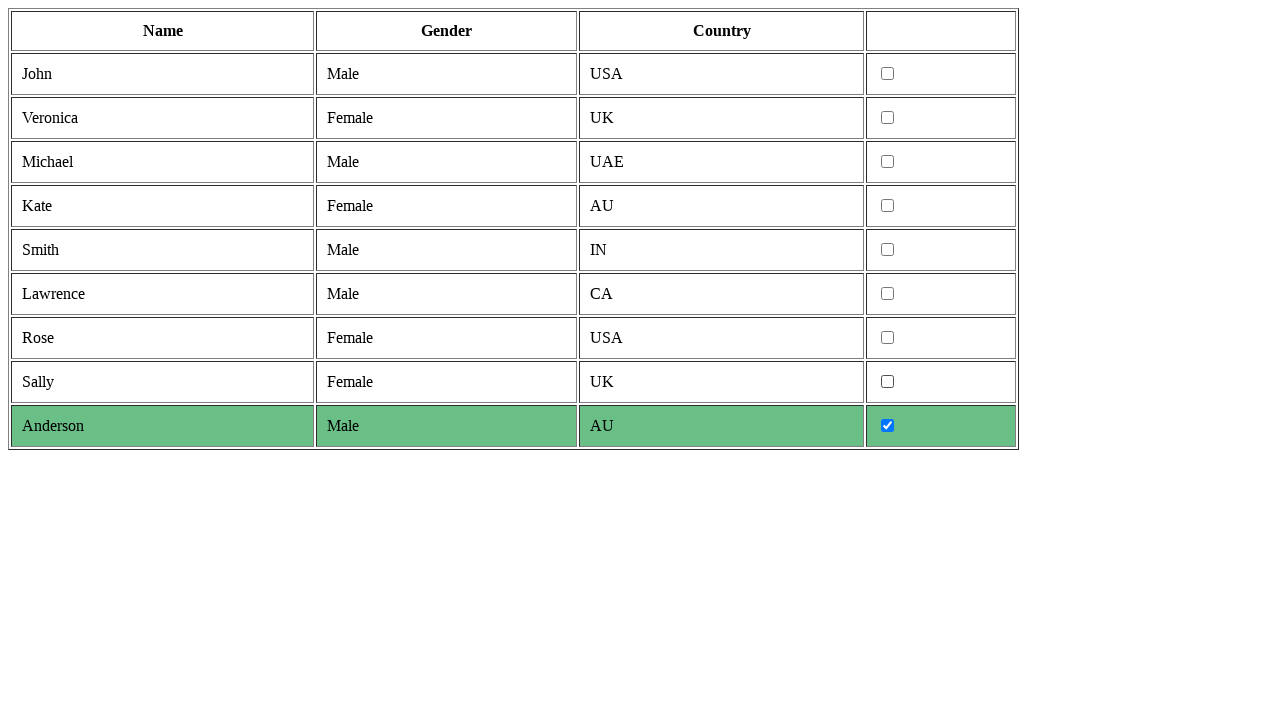

Clicked checkbox to uncheck it at (888, 426) on input >> nth=8
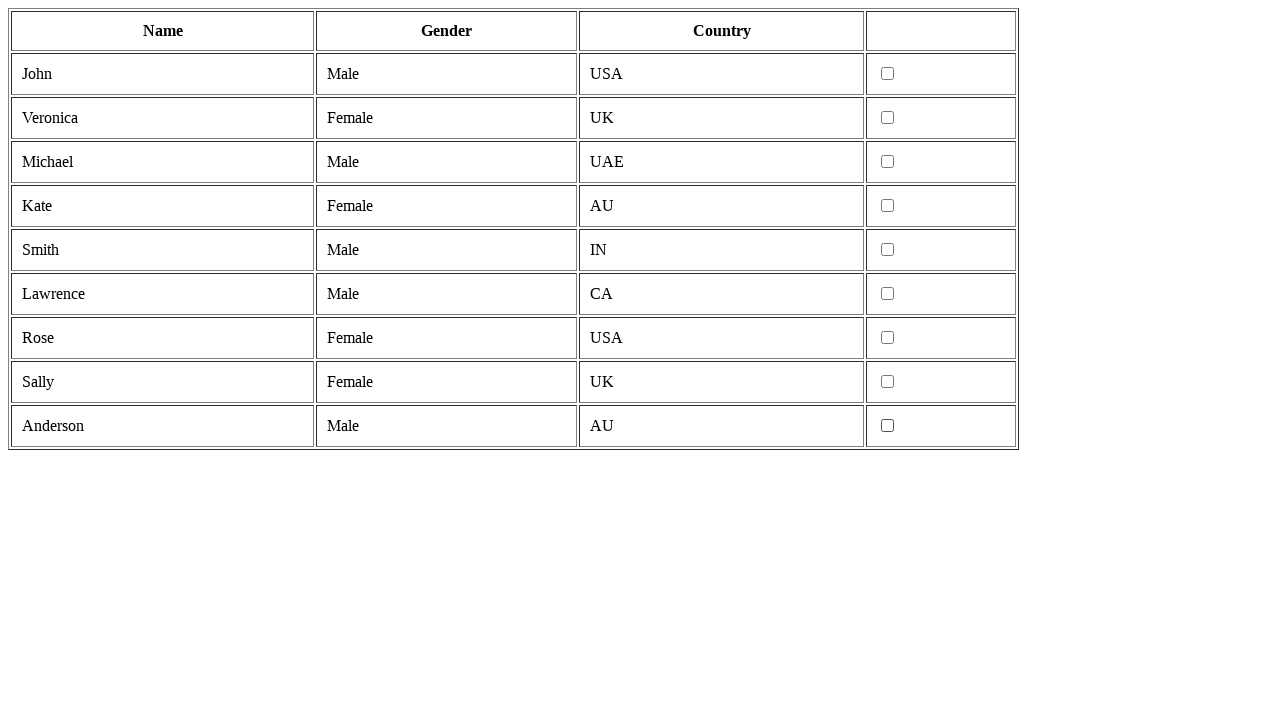

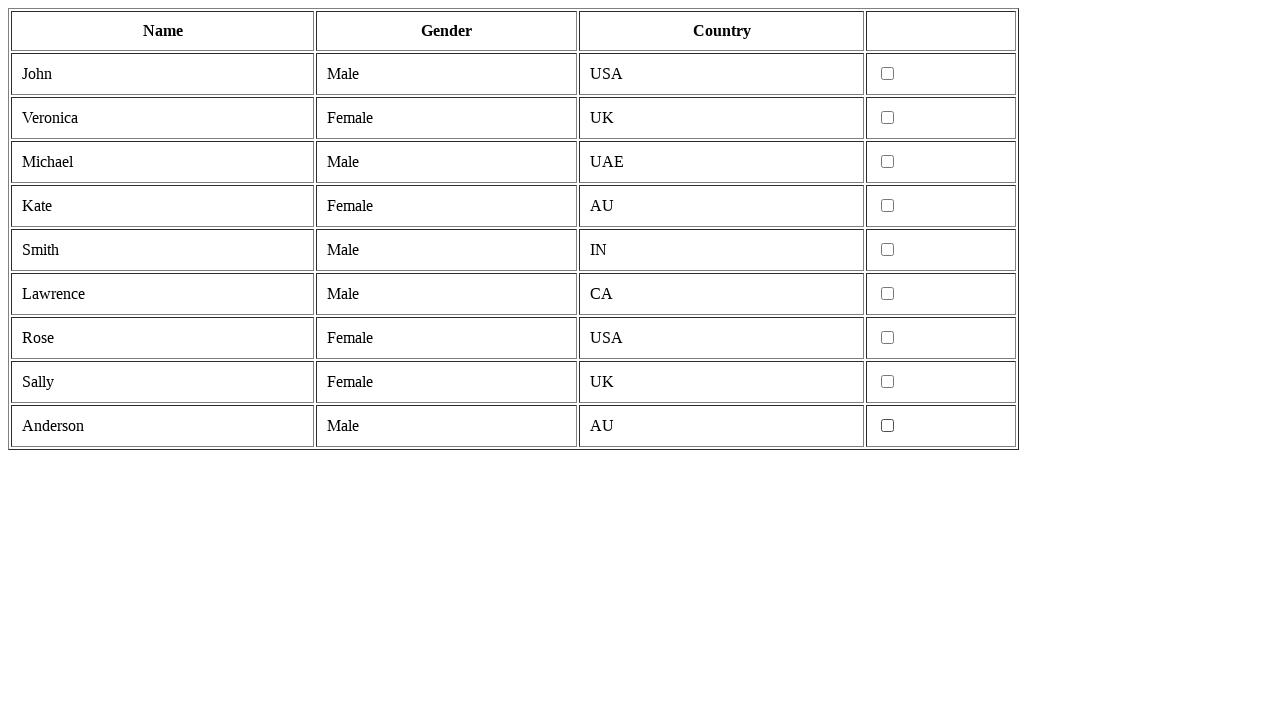